Tests the Three.js skinning morph animation example by adjusting the "Surprised" morph target slider to its maximum value.

Starting URL: https://threejs.org/examples/webgl_animation_skinning_morph.html

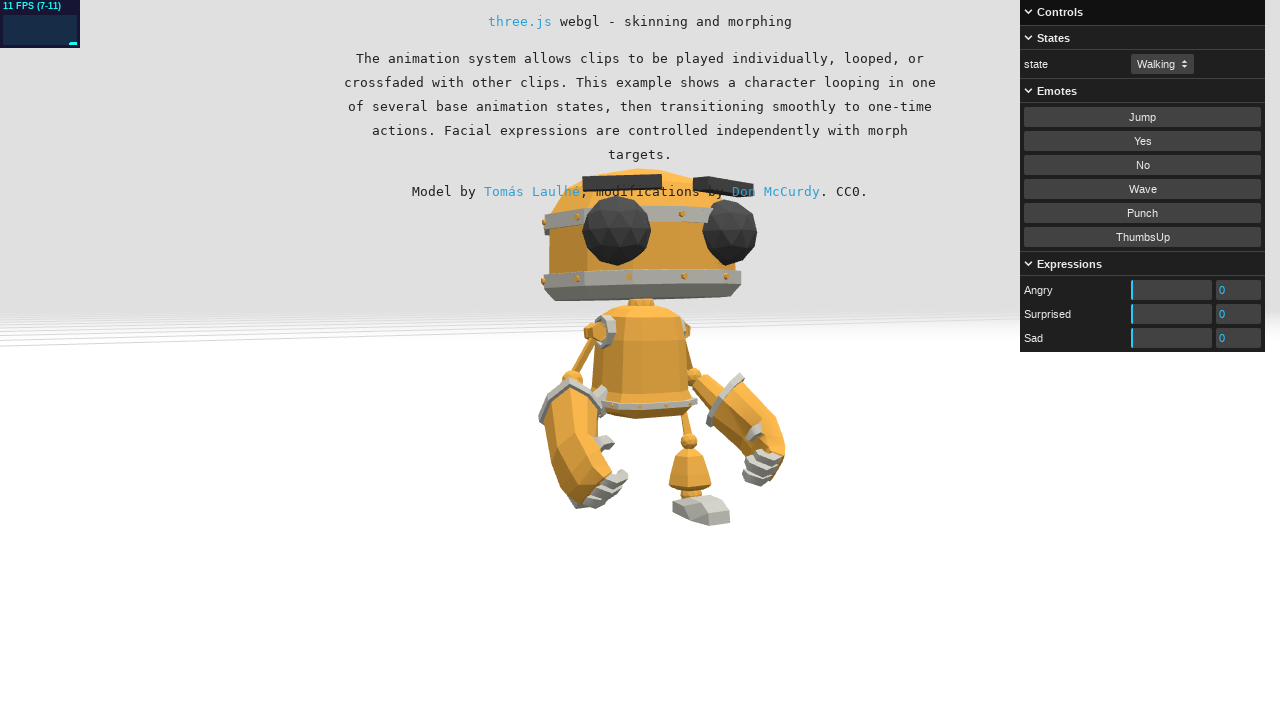

Waited 1 second for Three.js page to load
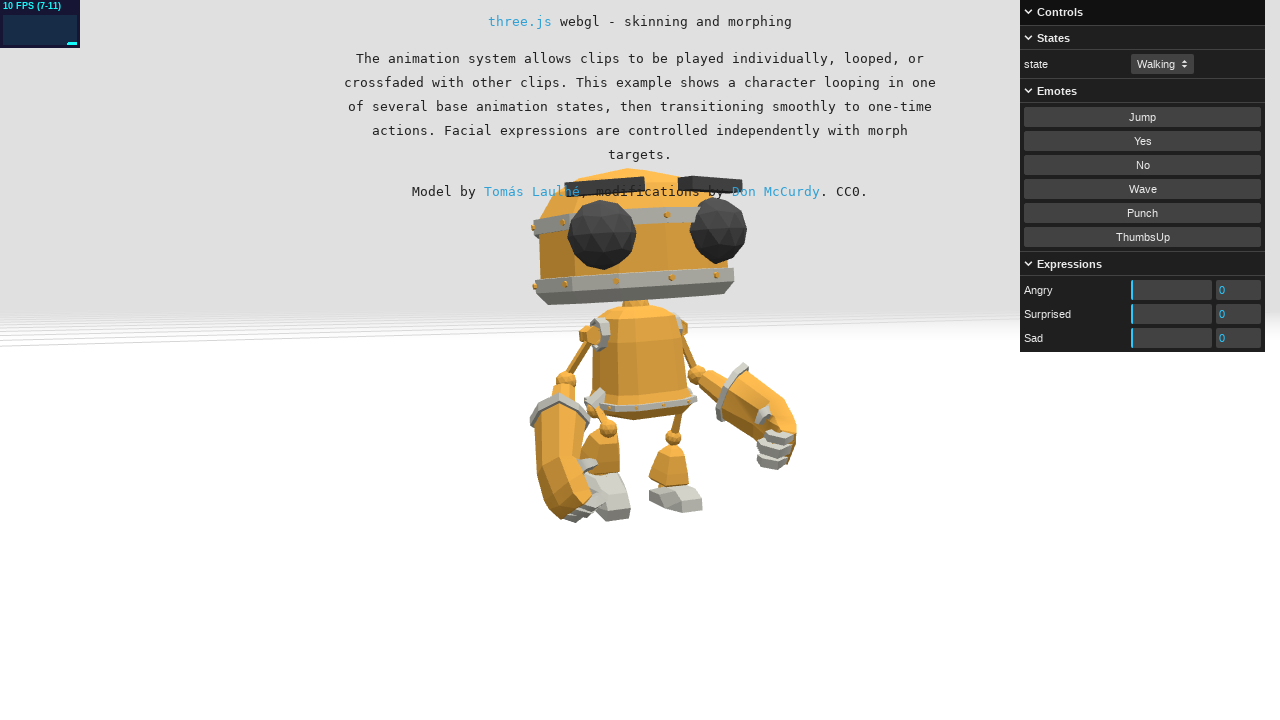

Set Surprised morph target slider to maximum value (1) on internal:label="Surprised"i
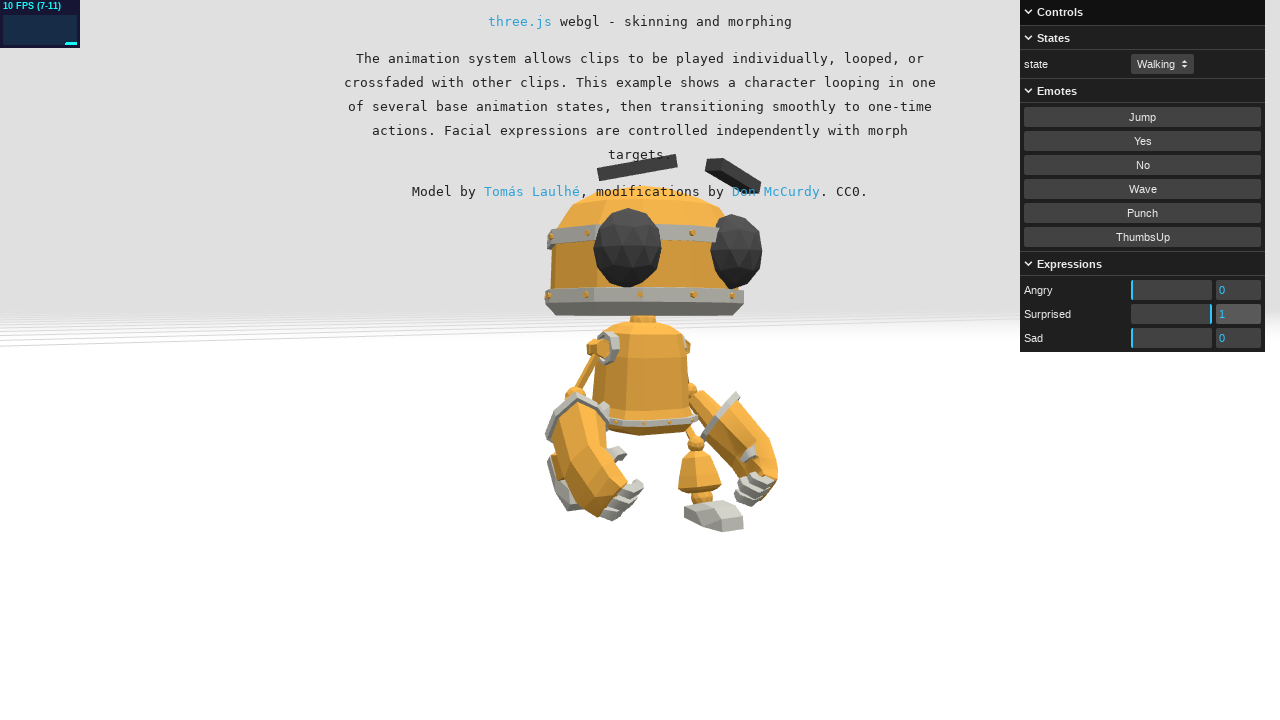

Waited 1 second to observe morph animation effect
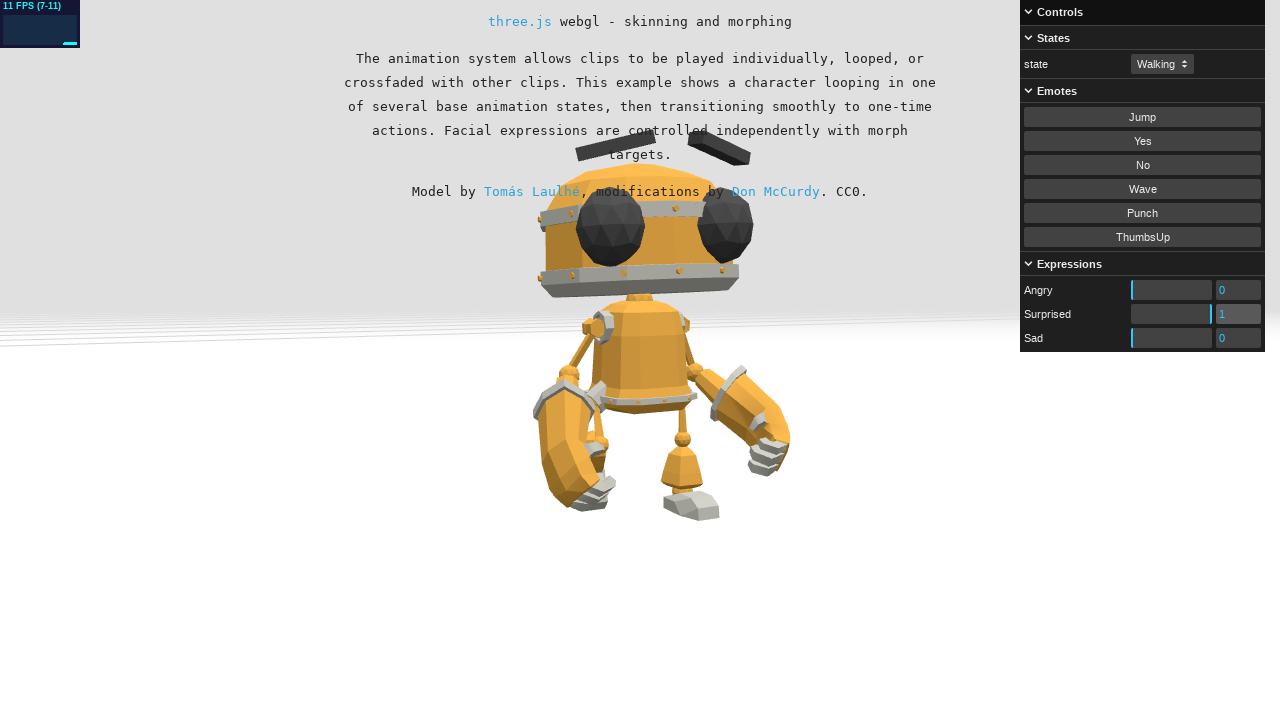

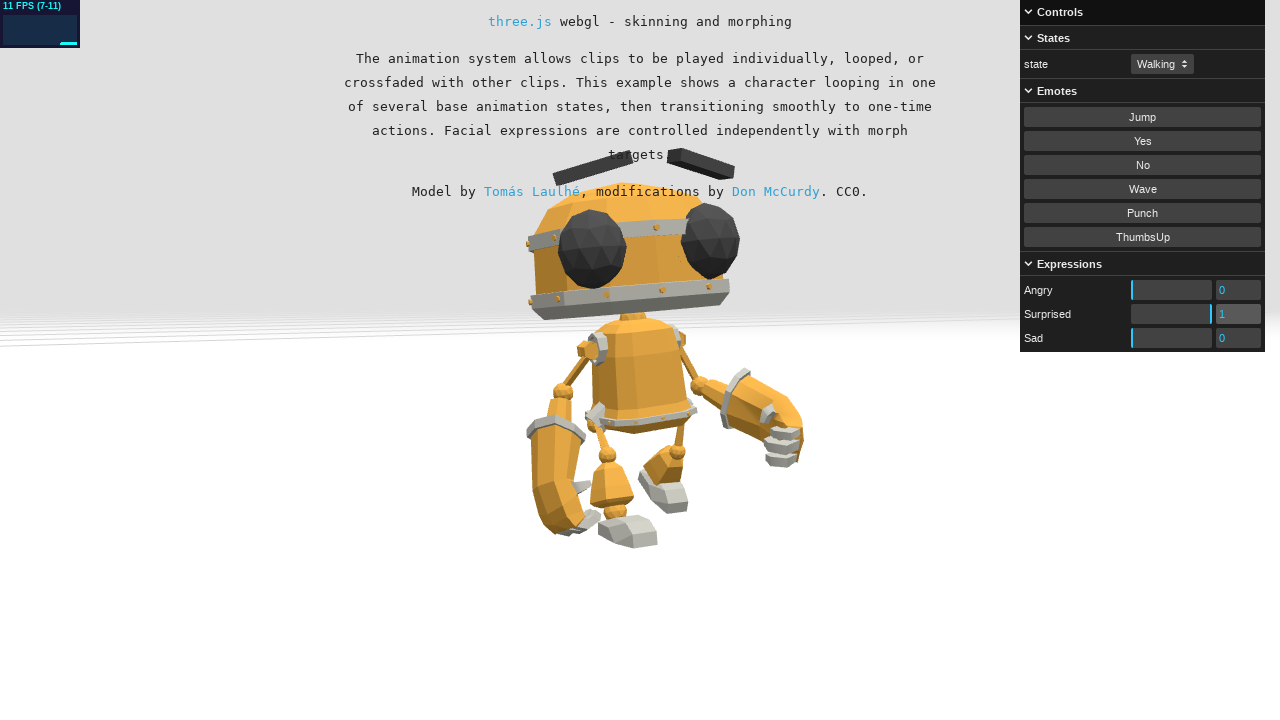